Solves a math problem by extracting a value from a treasure element, calculating a result, and submitting a form with checkbox selections

Starting URL: http://suninjuly.github.io/get_attribute.html

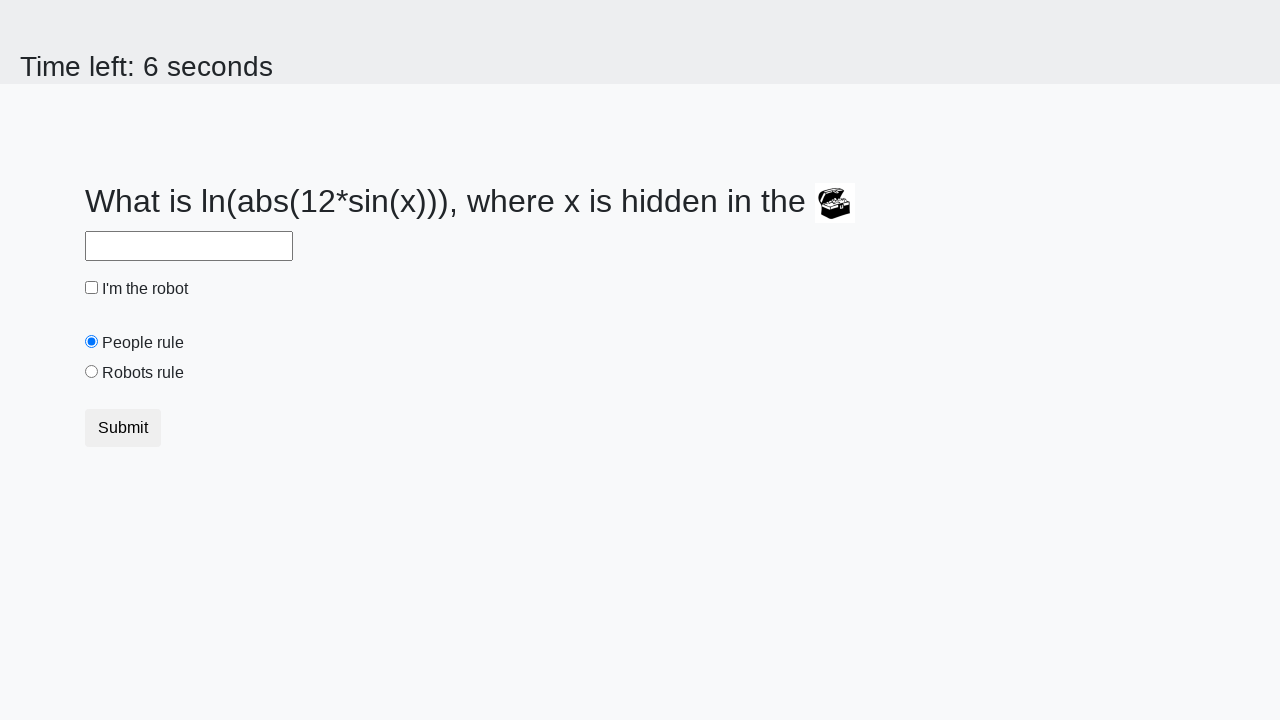

Located treasure element
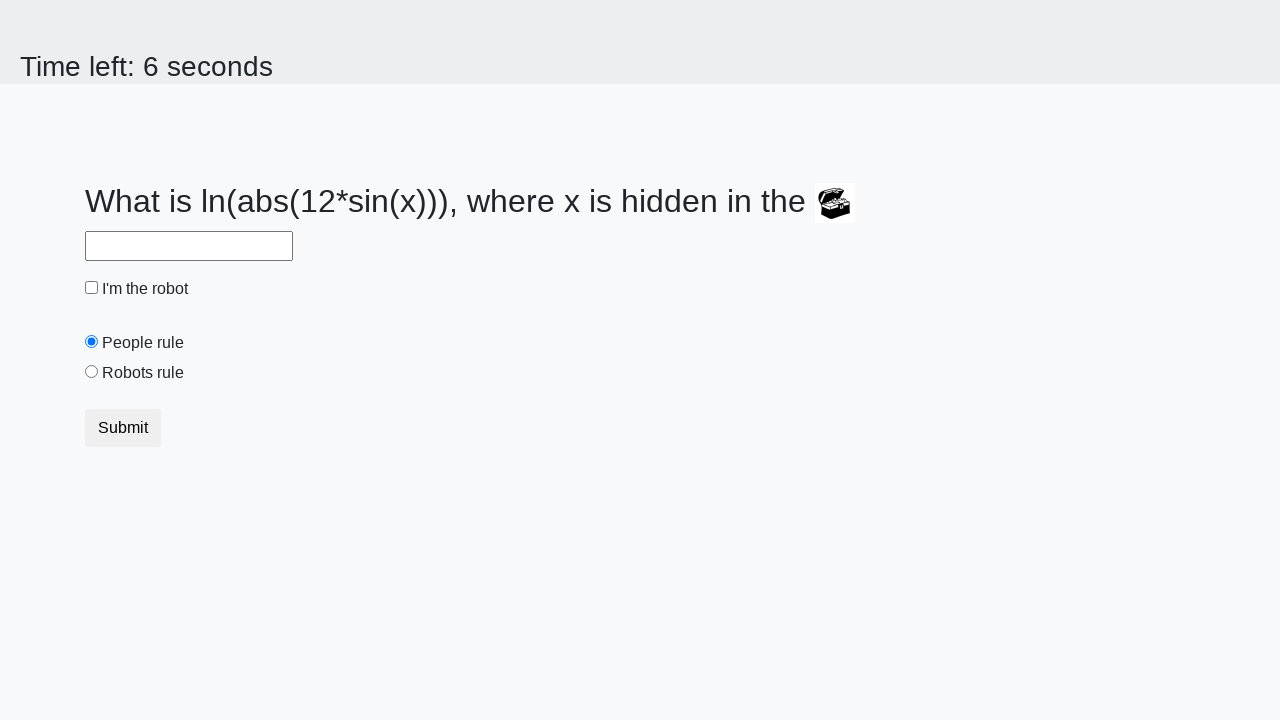

Extracted valuex attribute from treasure element
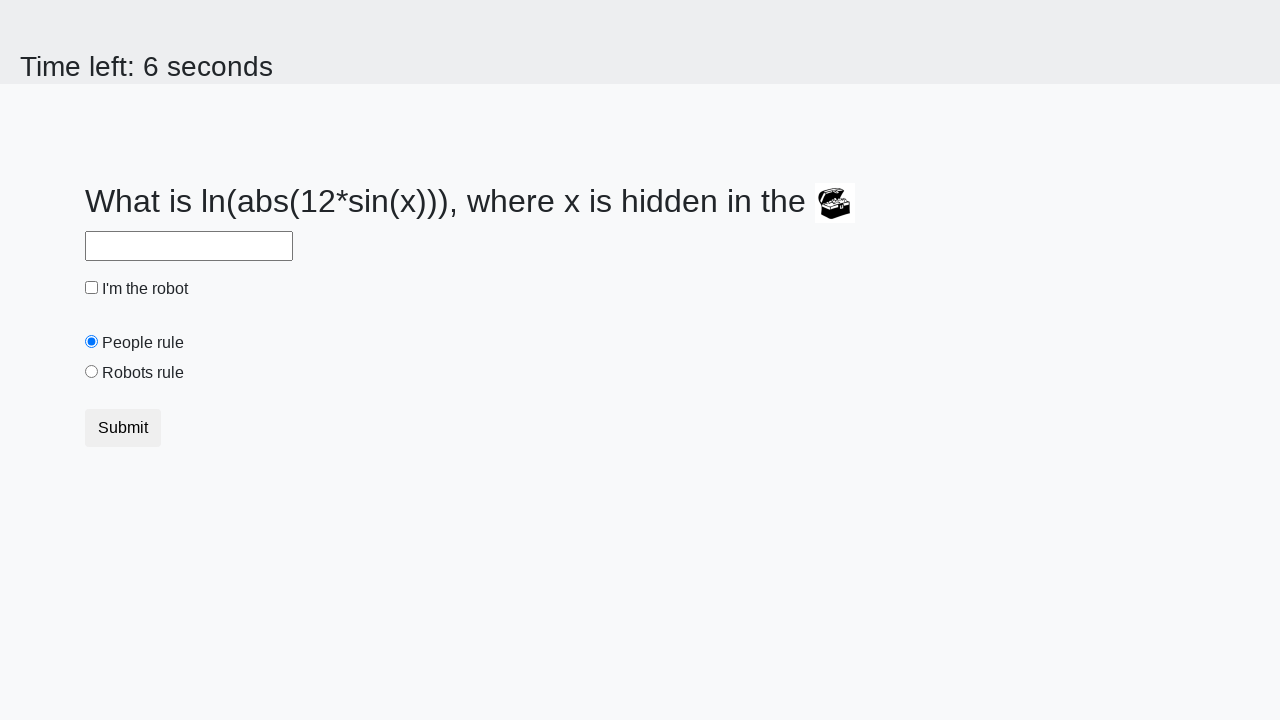

Calculated result from extracted value using math formula
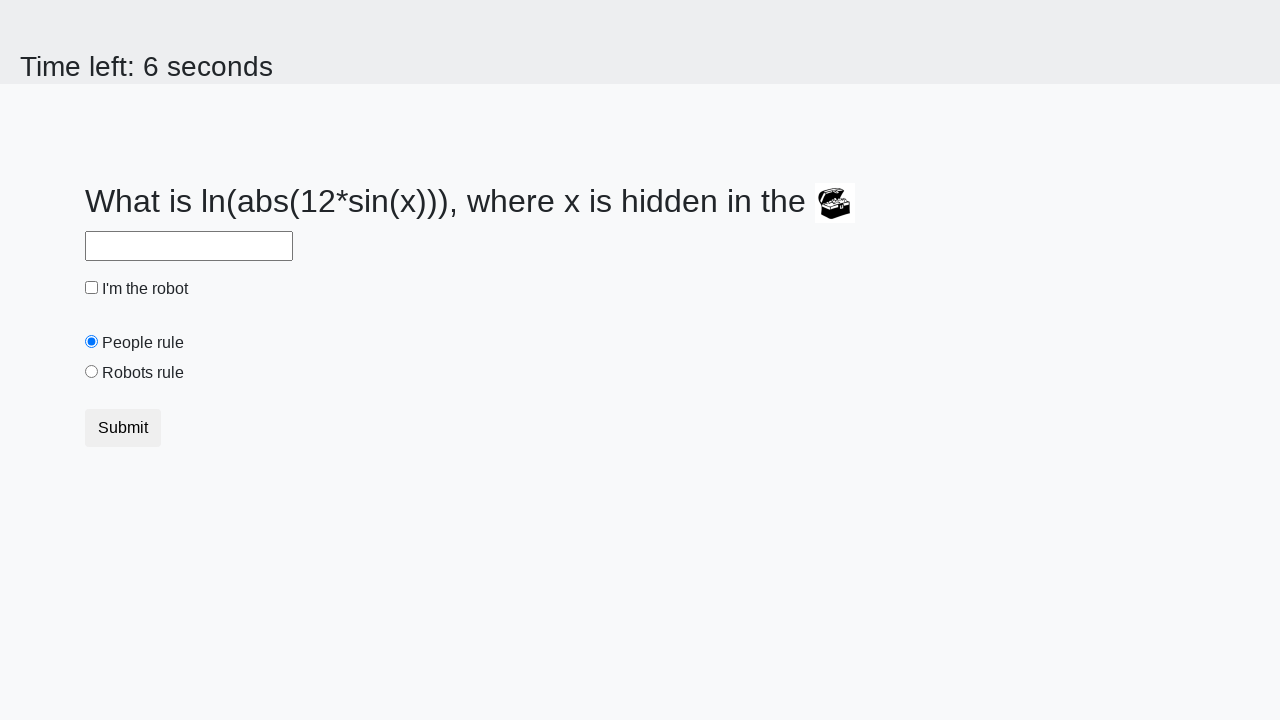

Filled answer field with calculated result on #answer
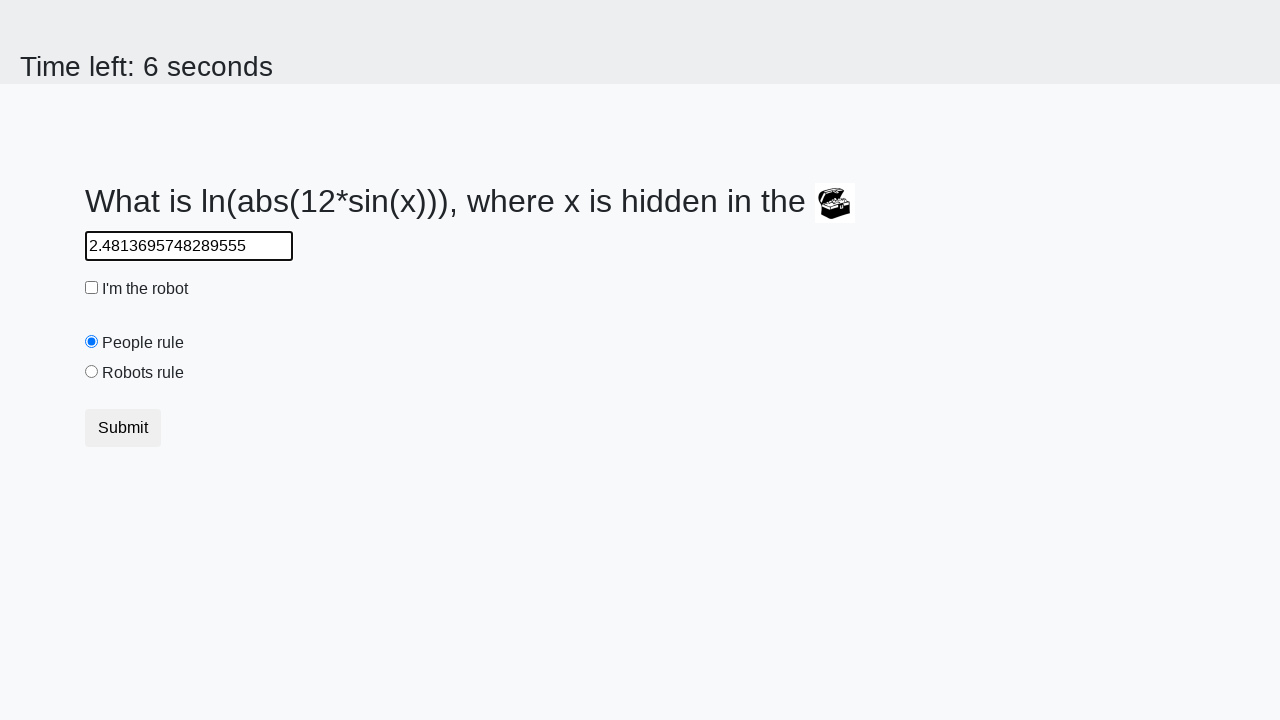

Clicked robot checkbox at (92, 288) on #robotCheckbox
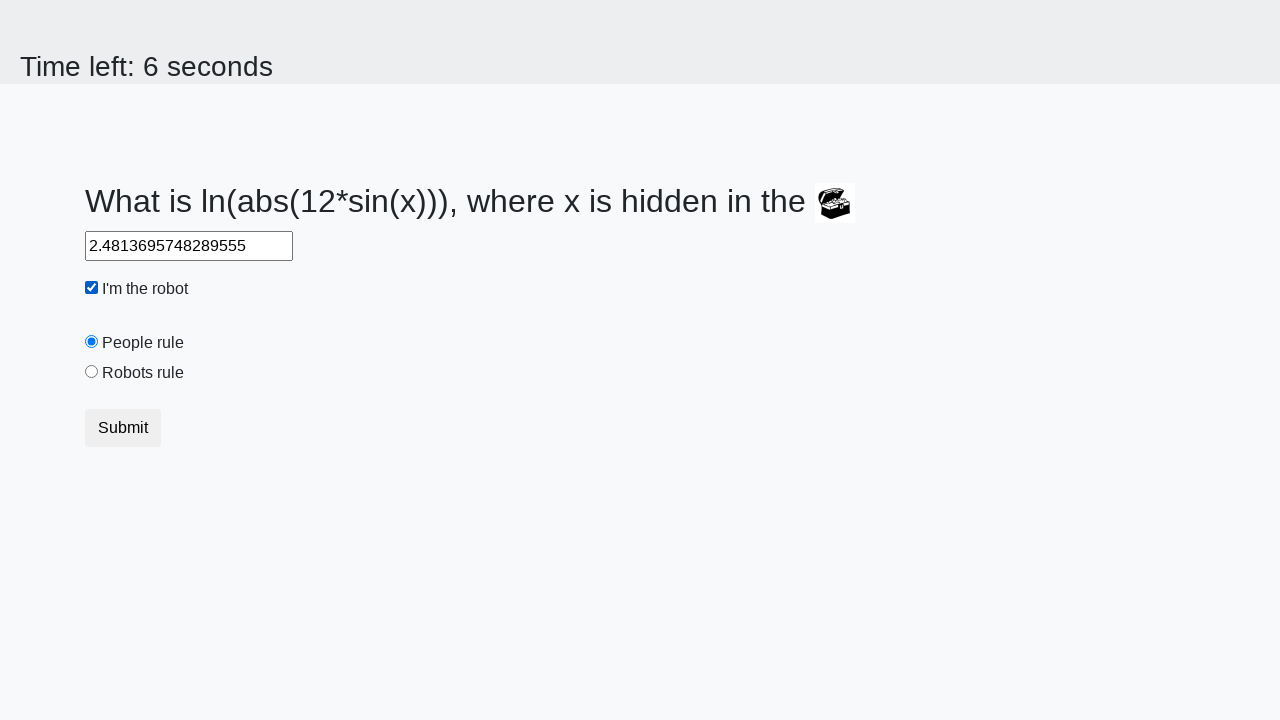

Selected robots rule radio button at (92, 372) on #robotsRule
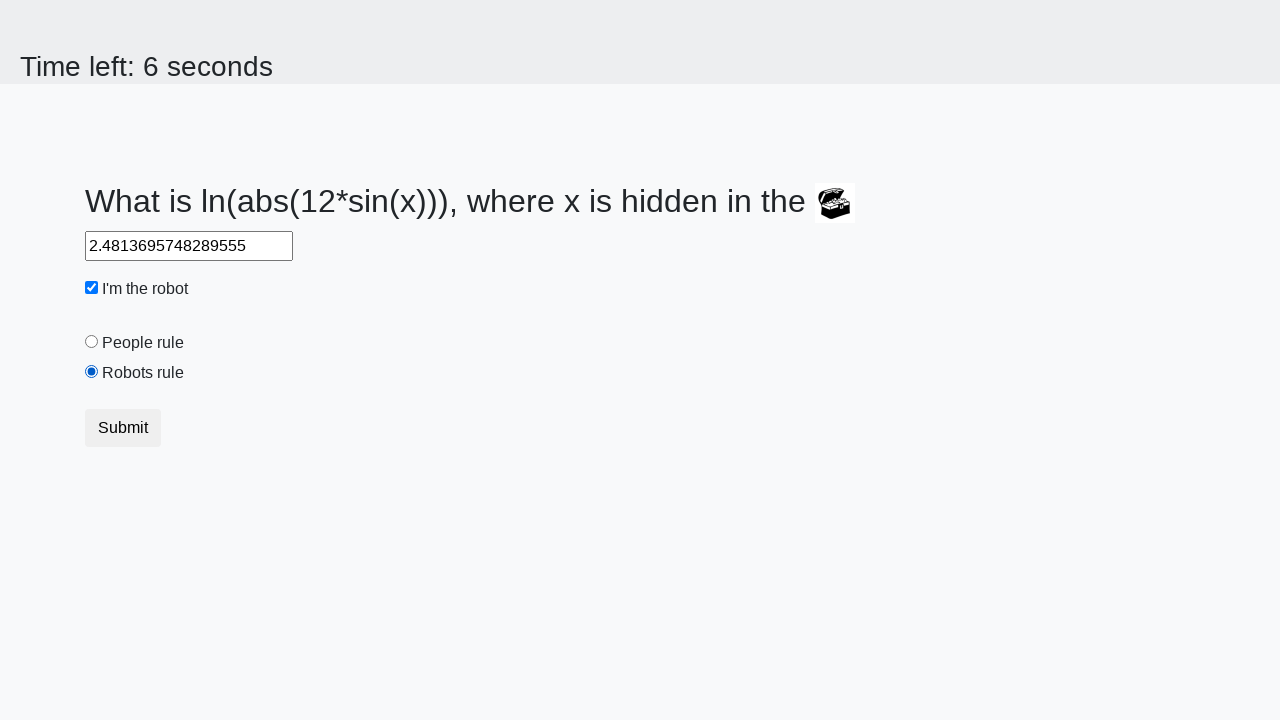

Clicked submit button to submit form at (123, 428) on button.btn
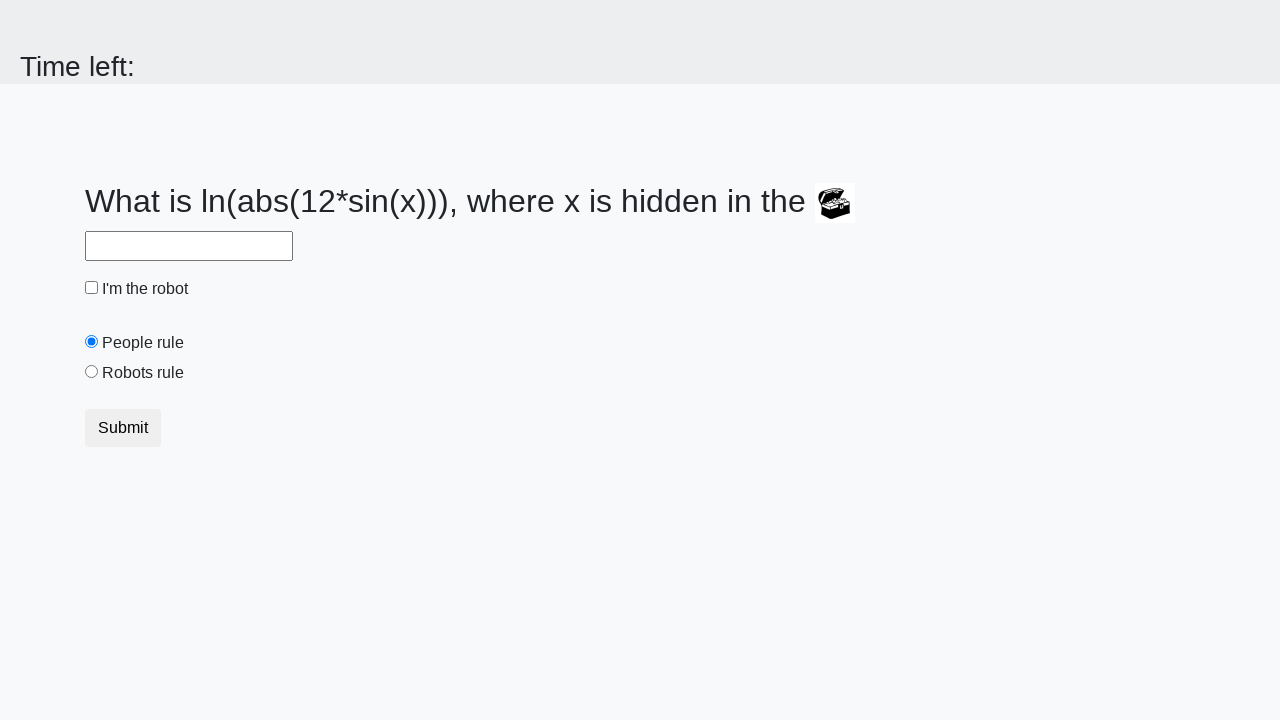

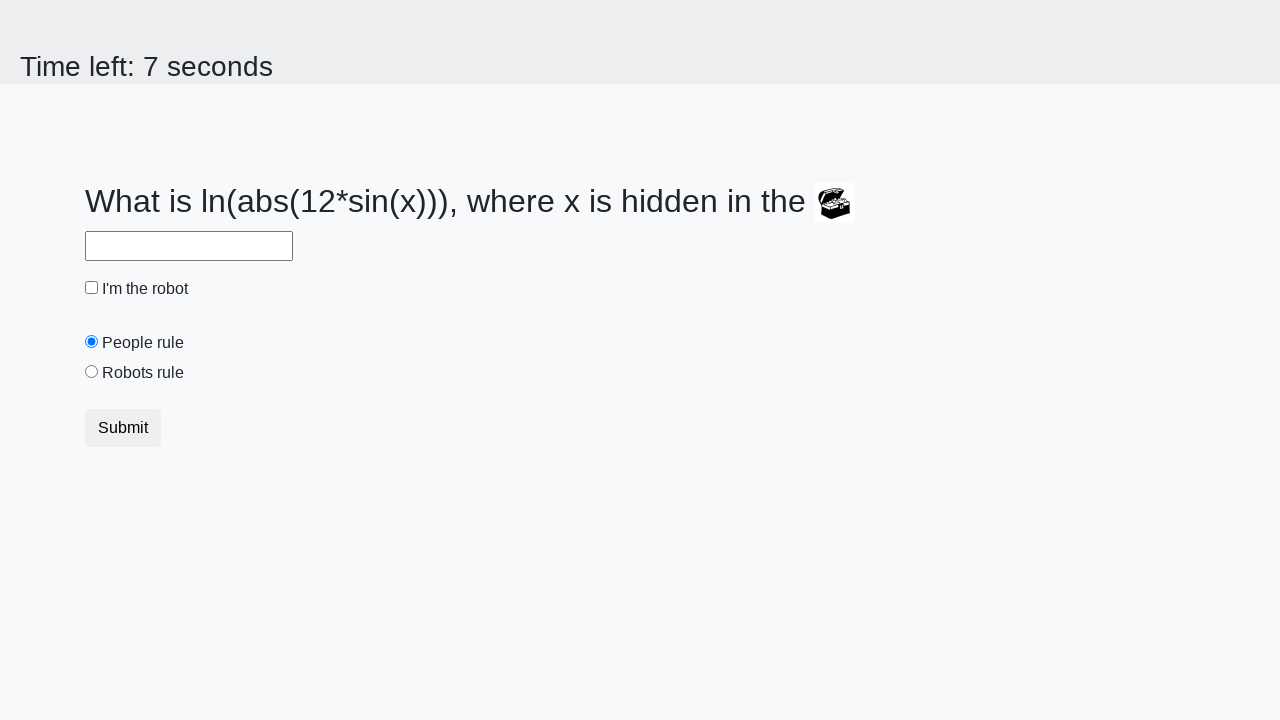